Tests jQuery UI datepicker functionality by entering a date into the date input field within an iframe

Starting URL: https://jqueryui.com/datepicker/

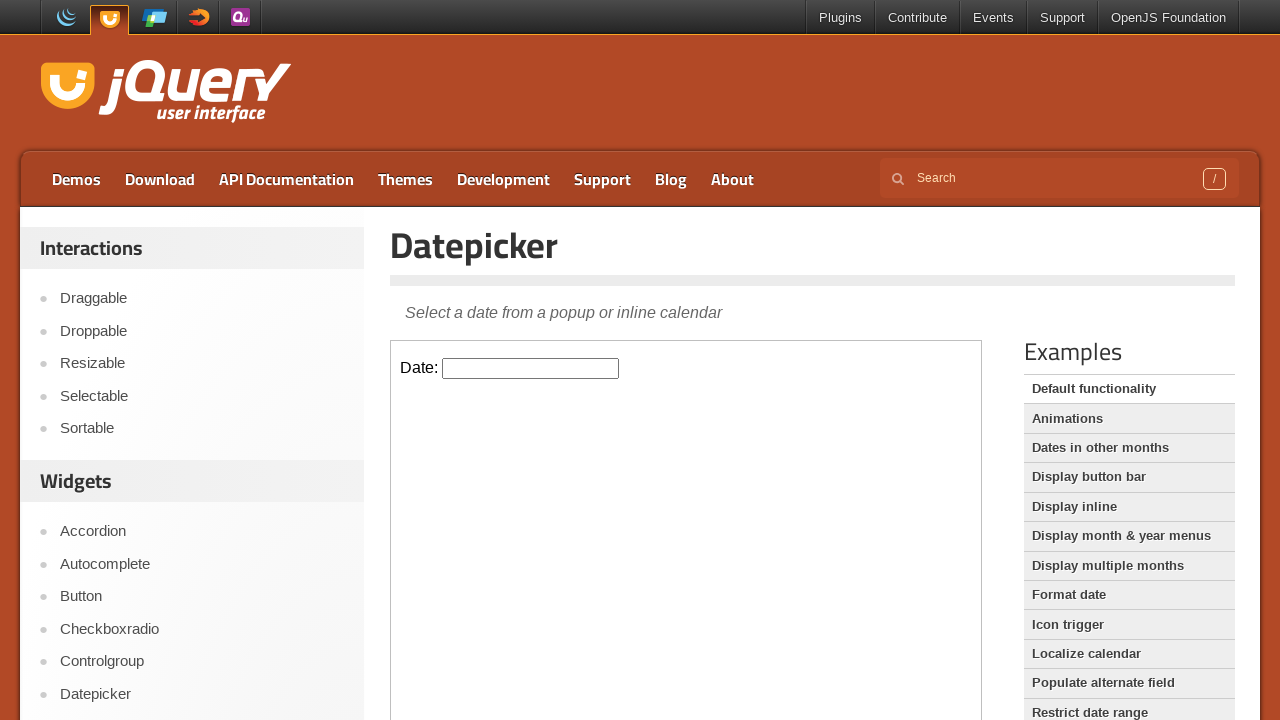

Located the iframe containing the datepicker
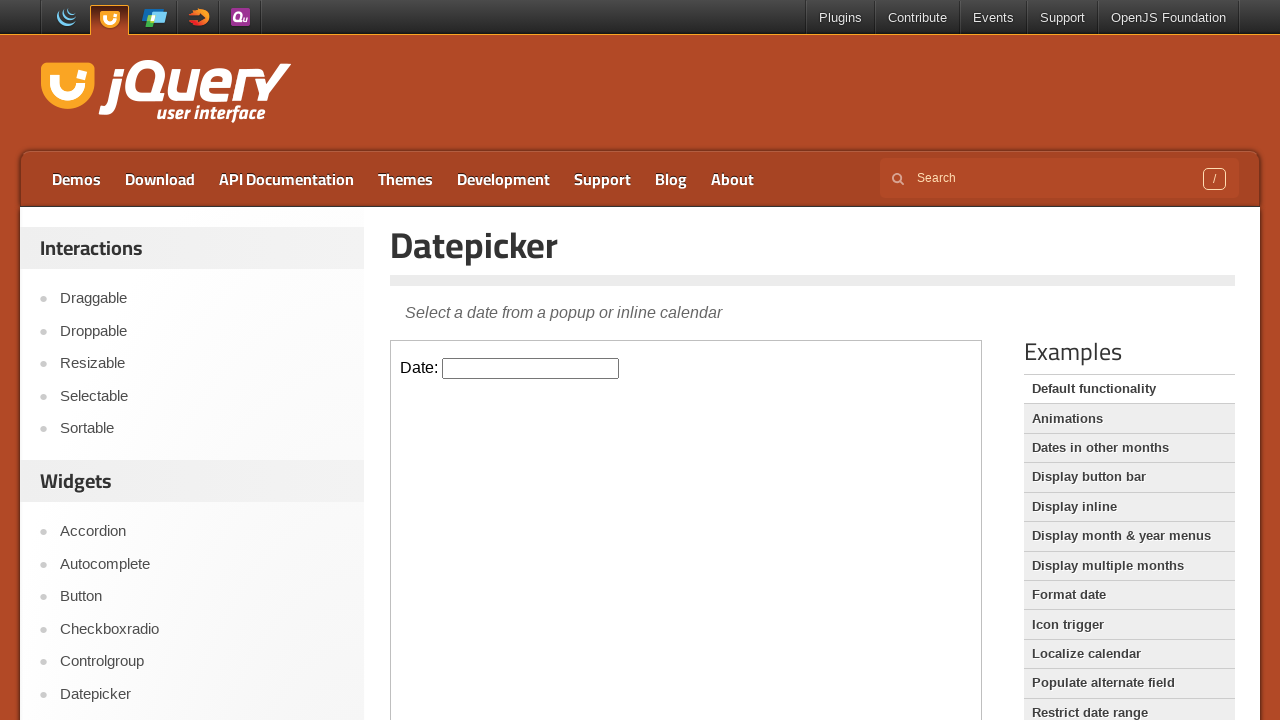

Filled datepicker input field with date 03/25/2024 on iframe >> nth=0 >> internal:control=enter-frame >> input.hasDatepicker
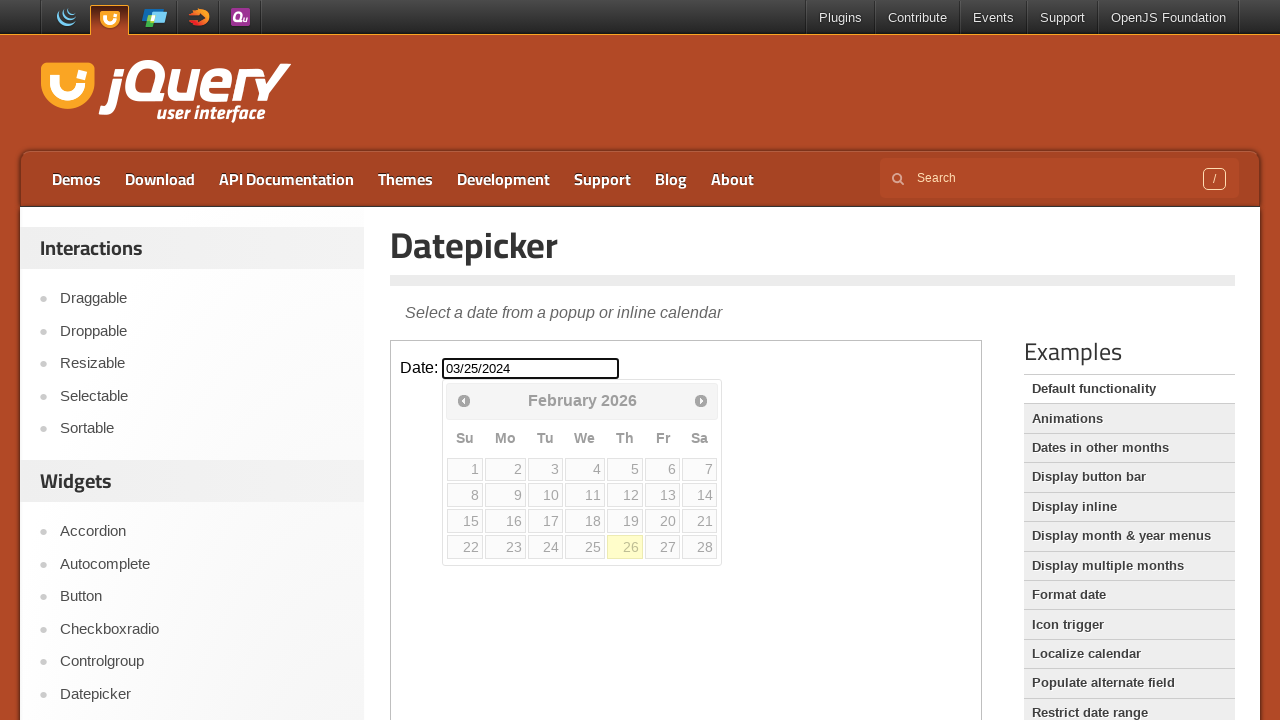

Clicked datepicker input to open the calendar at (531, 368) on iframe >> nth=0 >> internal:control=enter-frame >> input.hasDatepicker
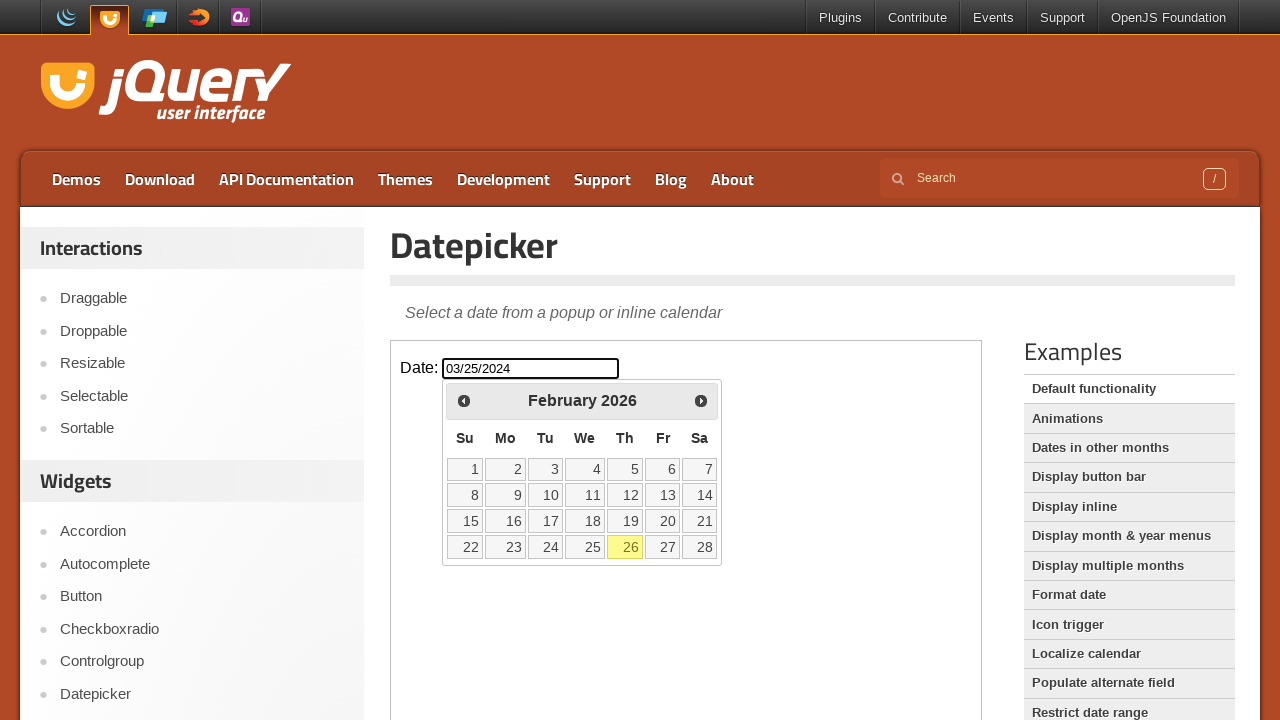

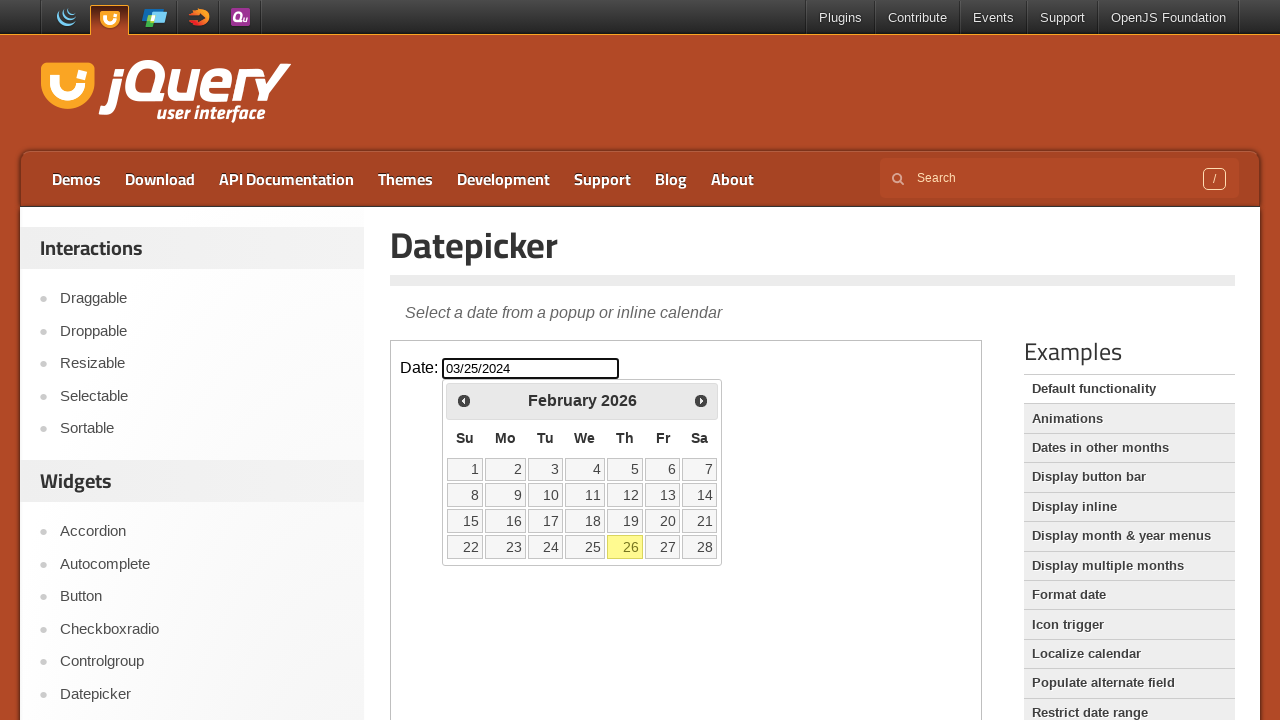